Navigates to the AJIO e-commerce website homepage and verifies the page loads successfully

Starting URL: https://www.ajio.com/

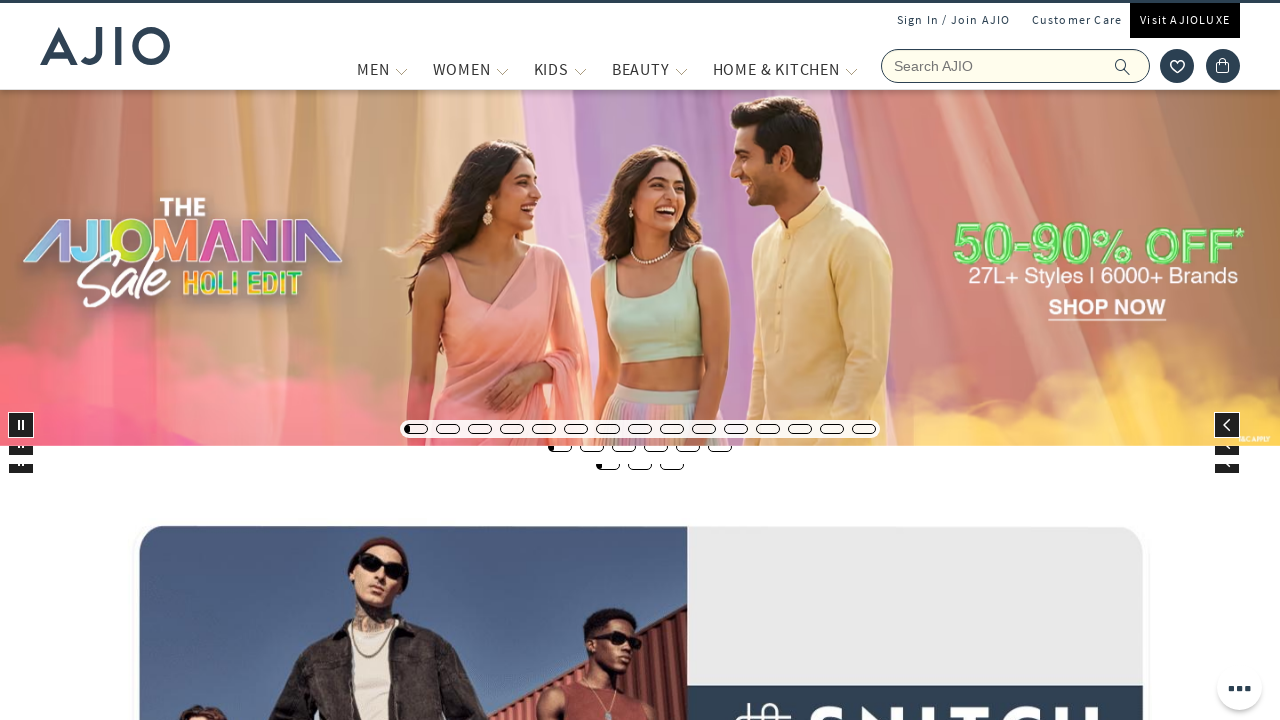

Set viewport to 1920x1080
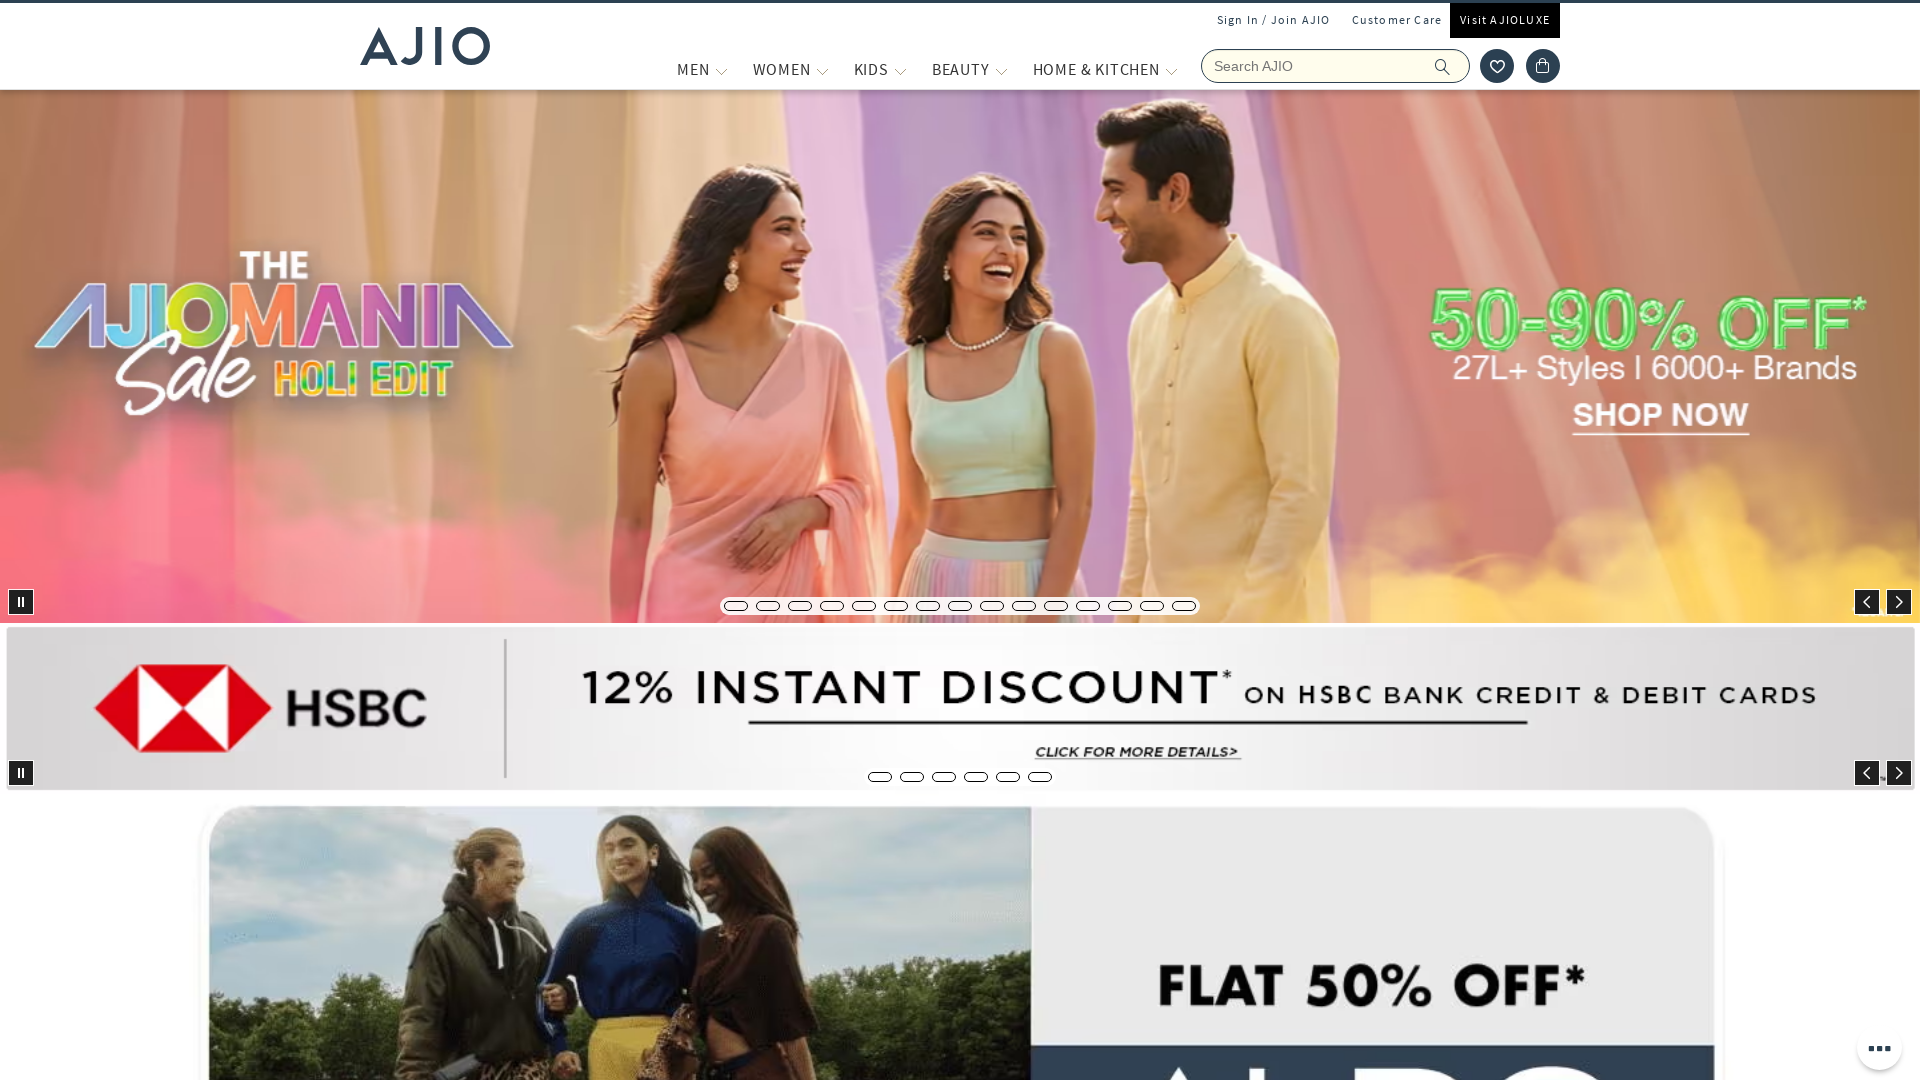

AJIO homepage loaded successfully with networkidle state
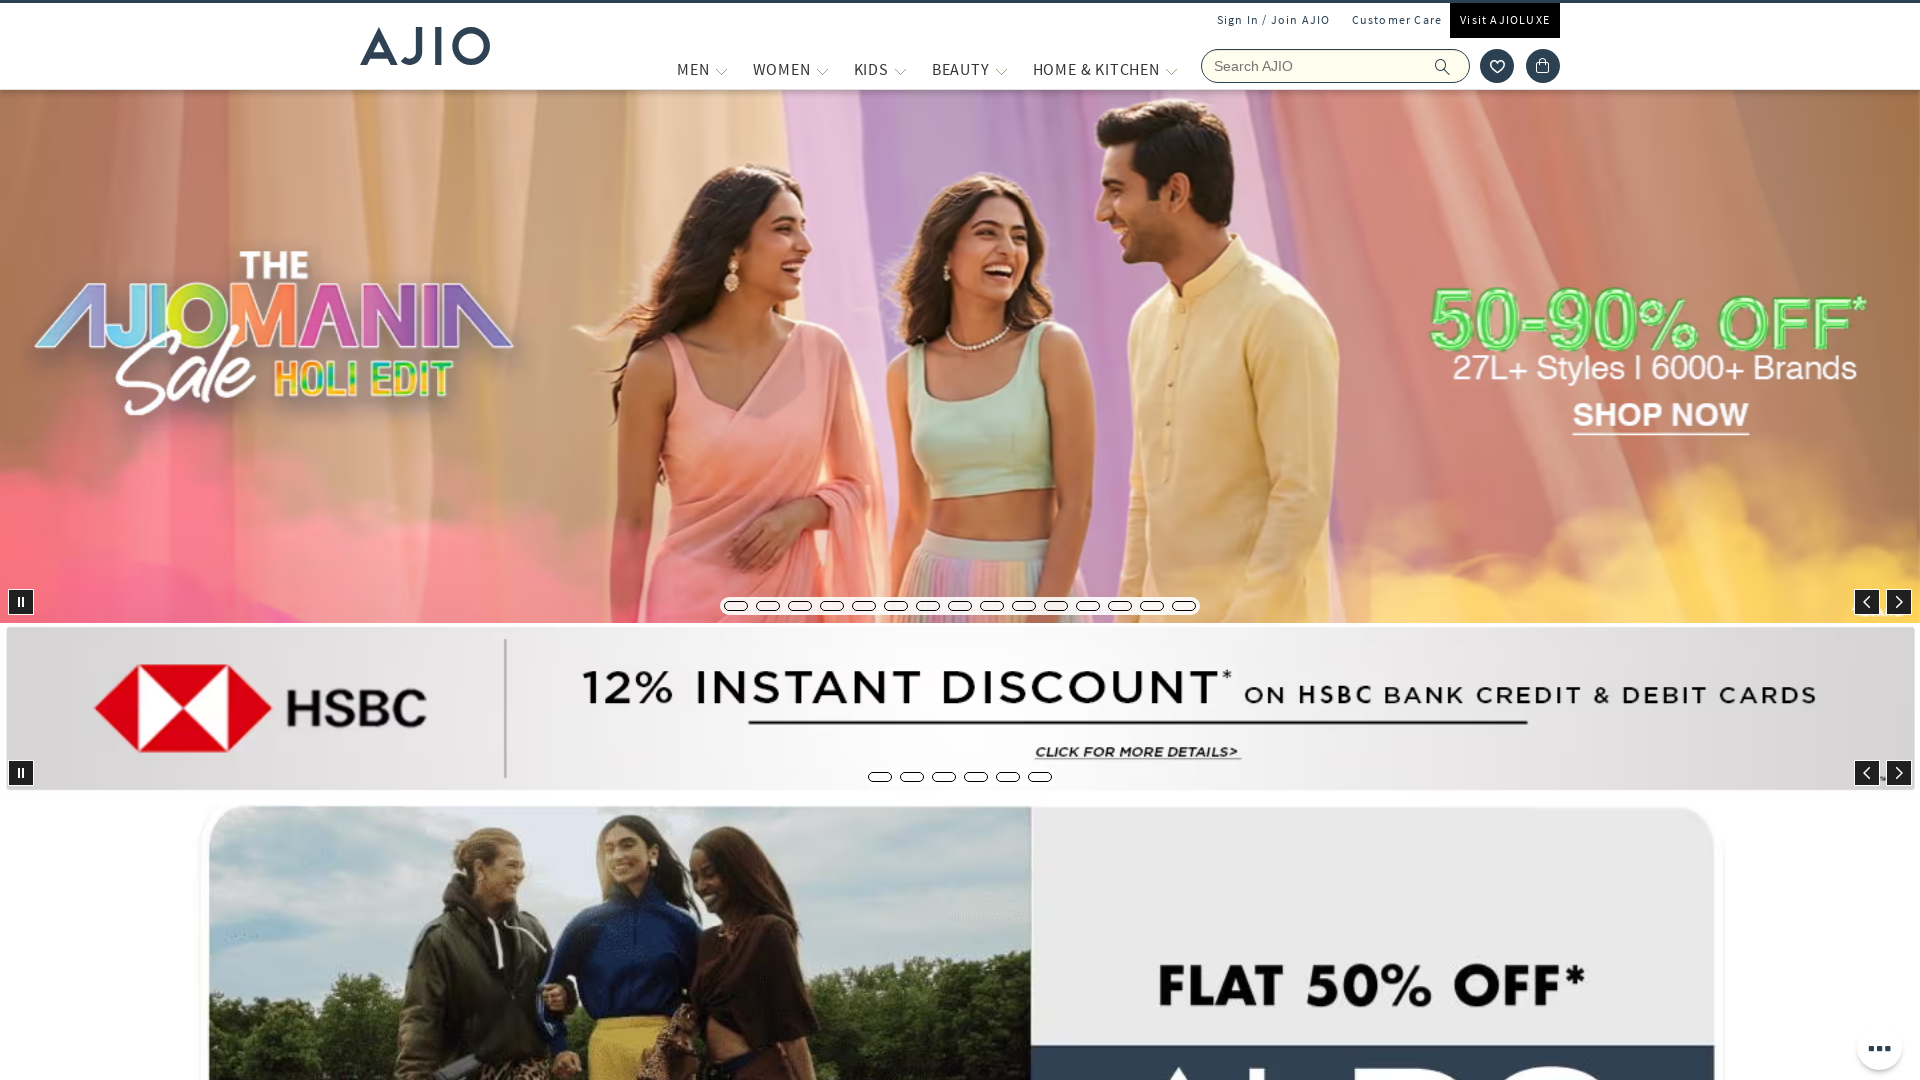

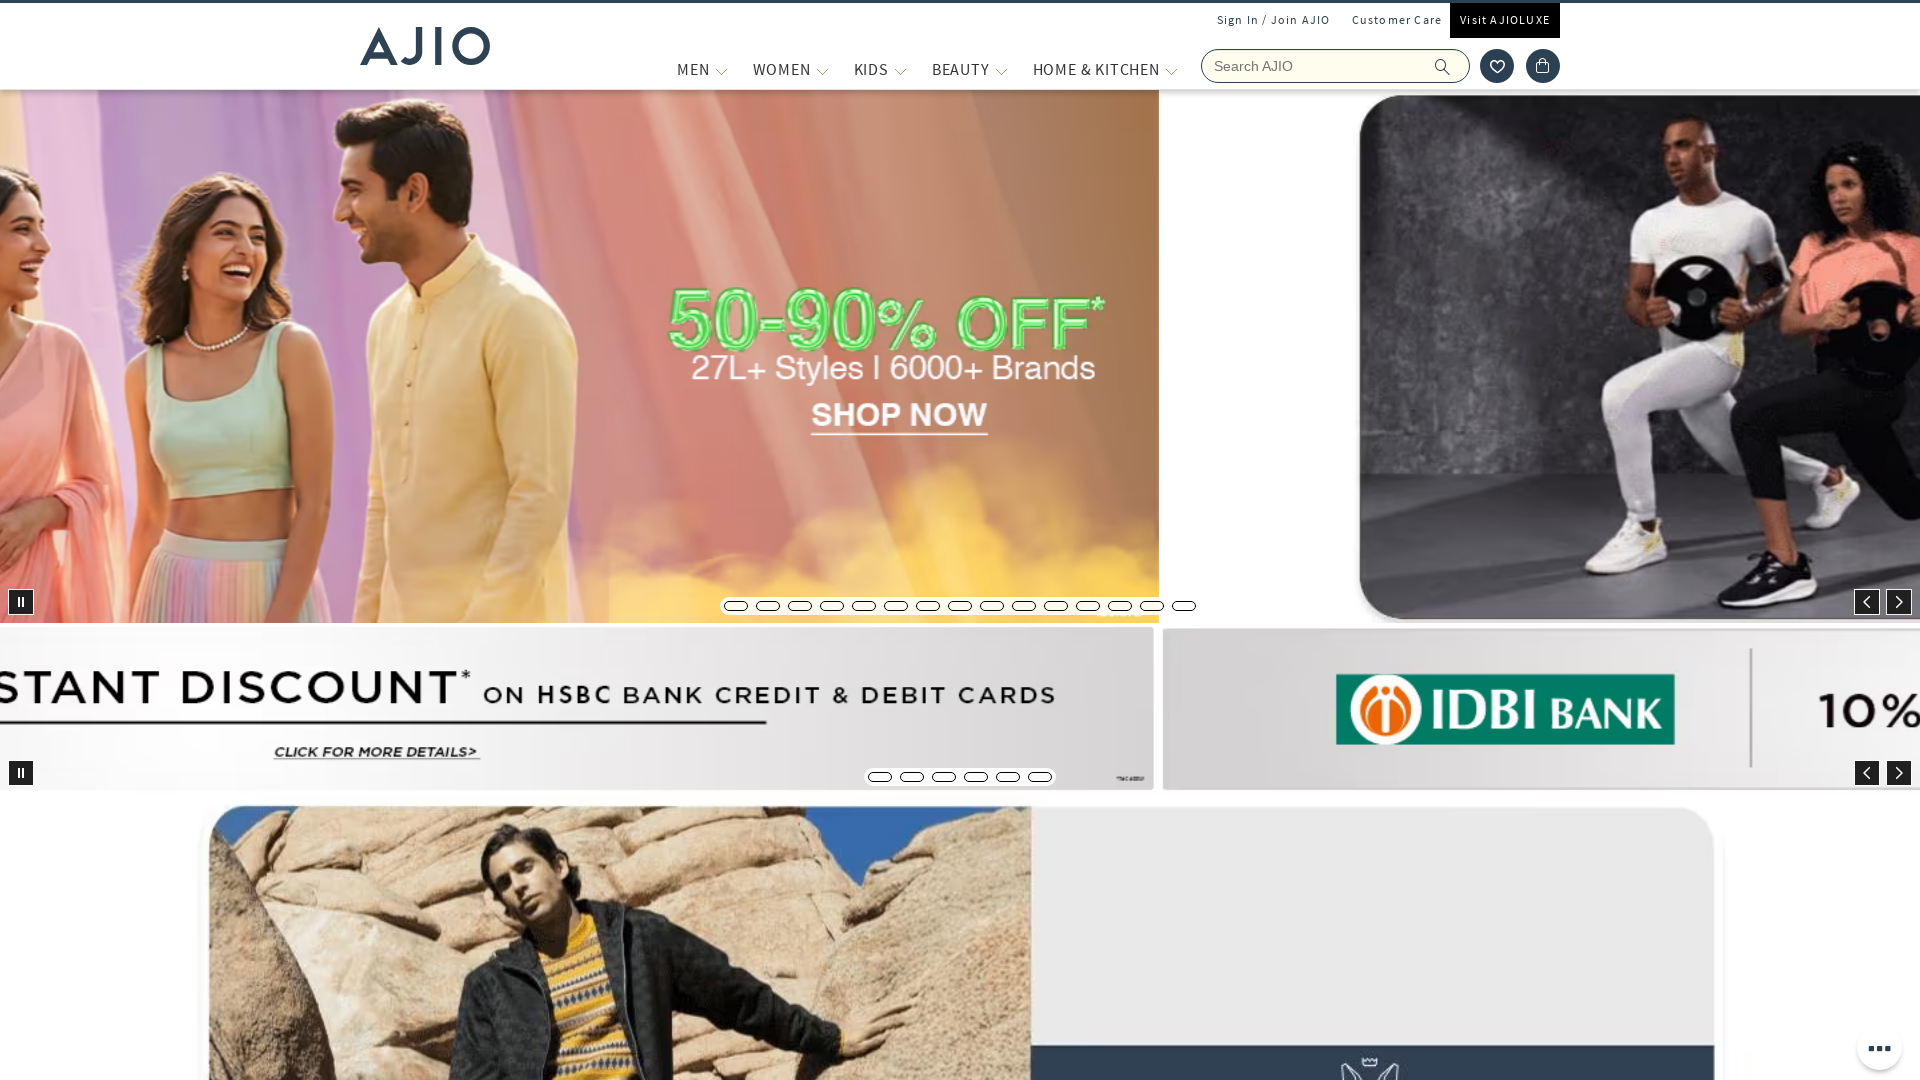